Tests the Korean contact form on Wrapsody ECO website by filling in name, company, department, email, phone, selecting company size, adding a message, and agreeing to terms

Starting URL: https://www.wrapsodyeco.com/kr/

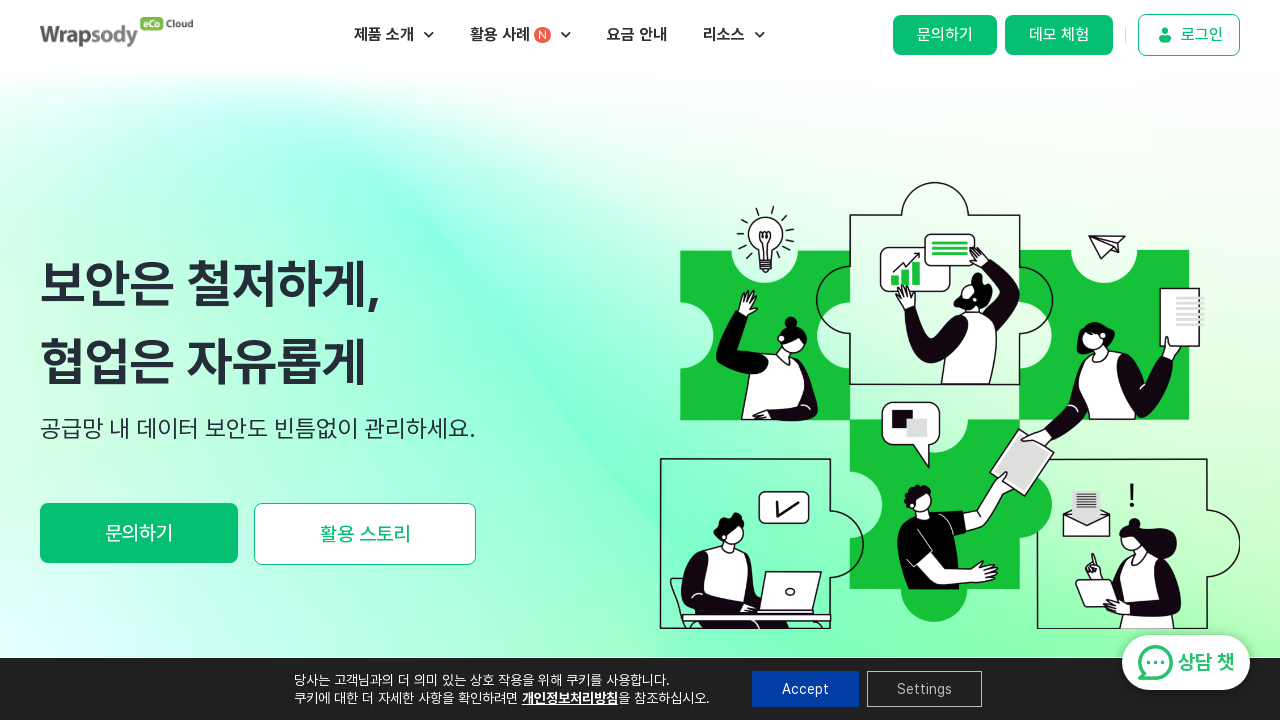

Waited for Contact Us link in banner to load
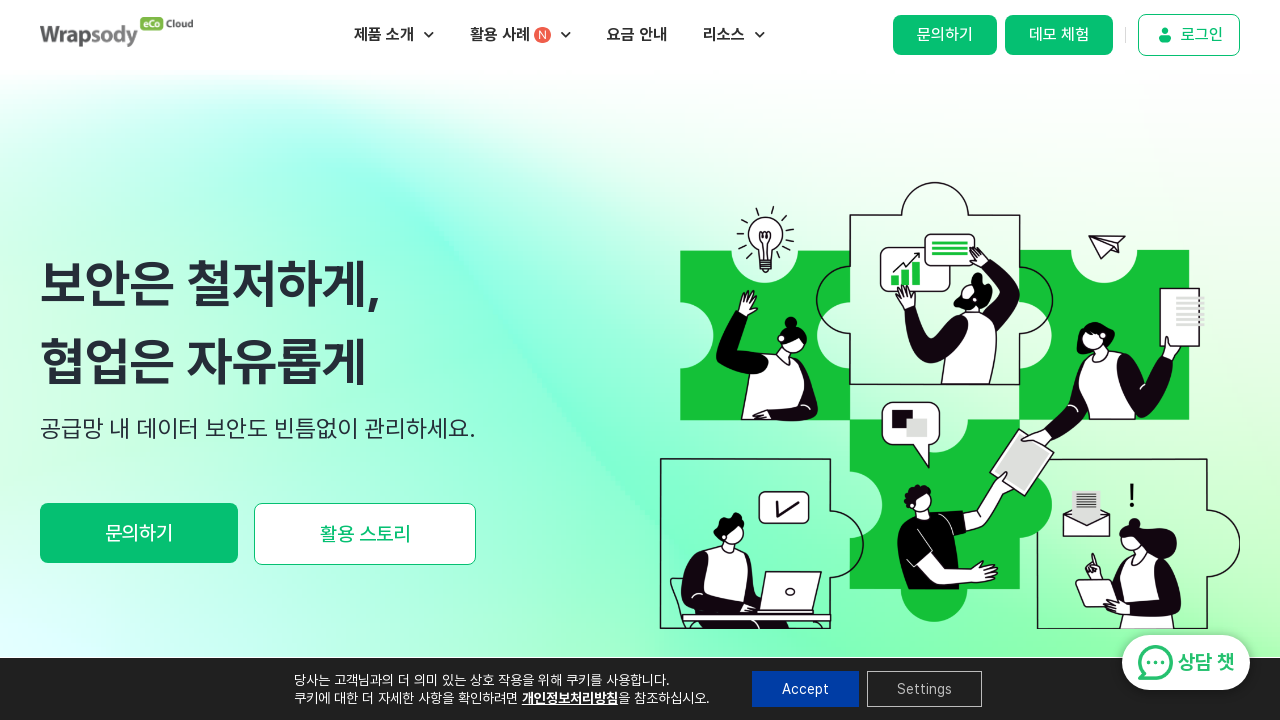

Clicked Contact Us link in banner at (945, 35) on internal:role=banner >> internal:role=link[name="문의하기"i]
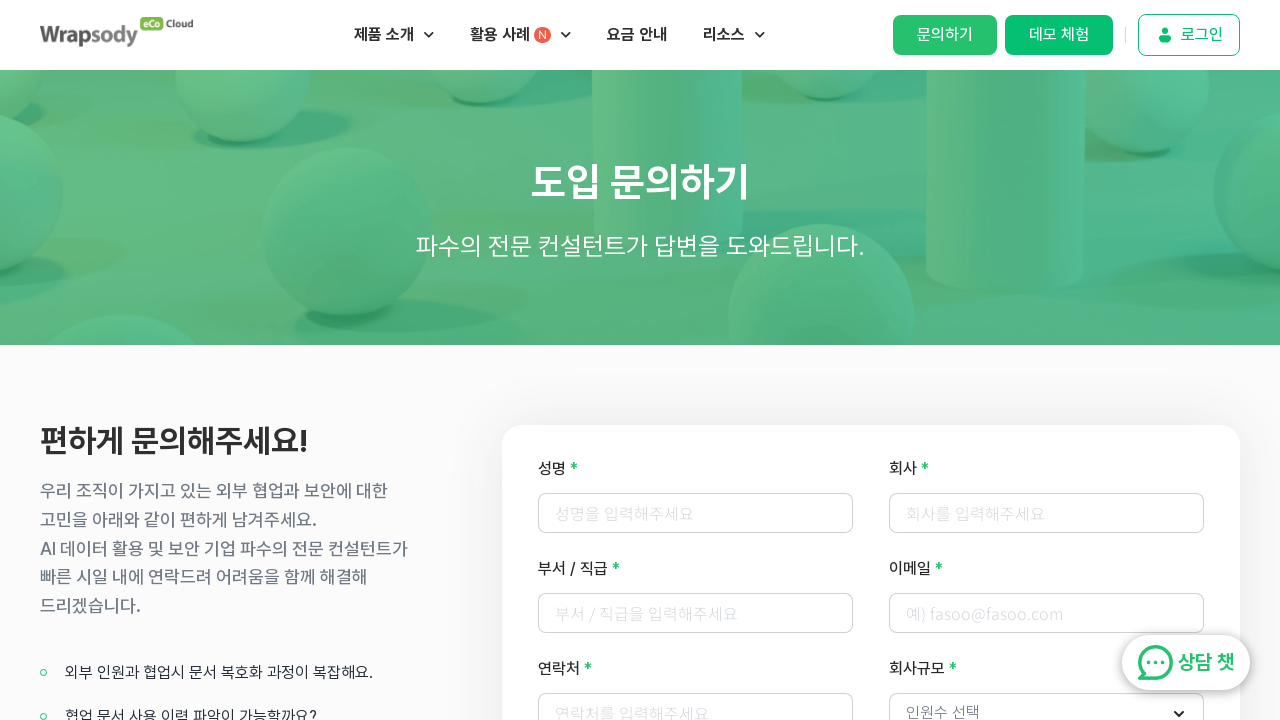

Clicked name field at (696, 513) on internal:label="\uc131\uba85"i
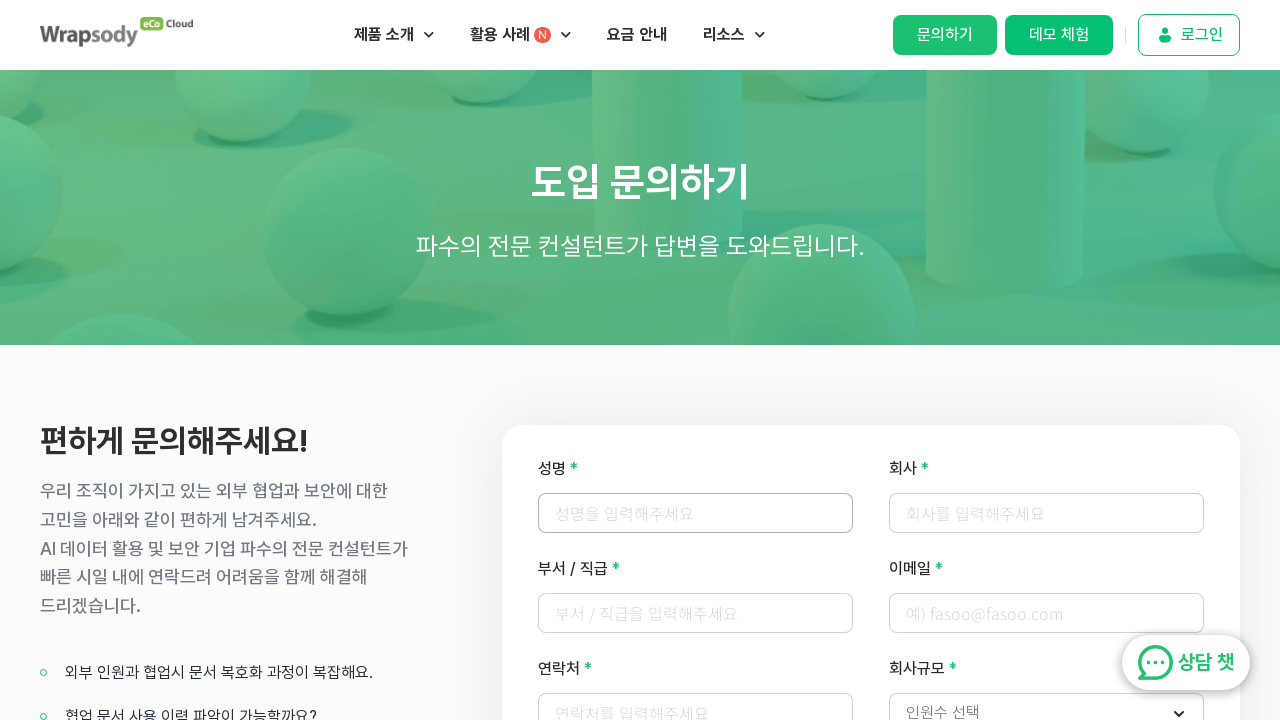

Filled name field with '박테스트' on internal:label="\uc131\uba85"i
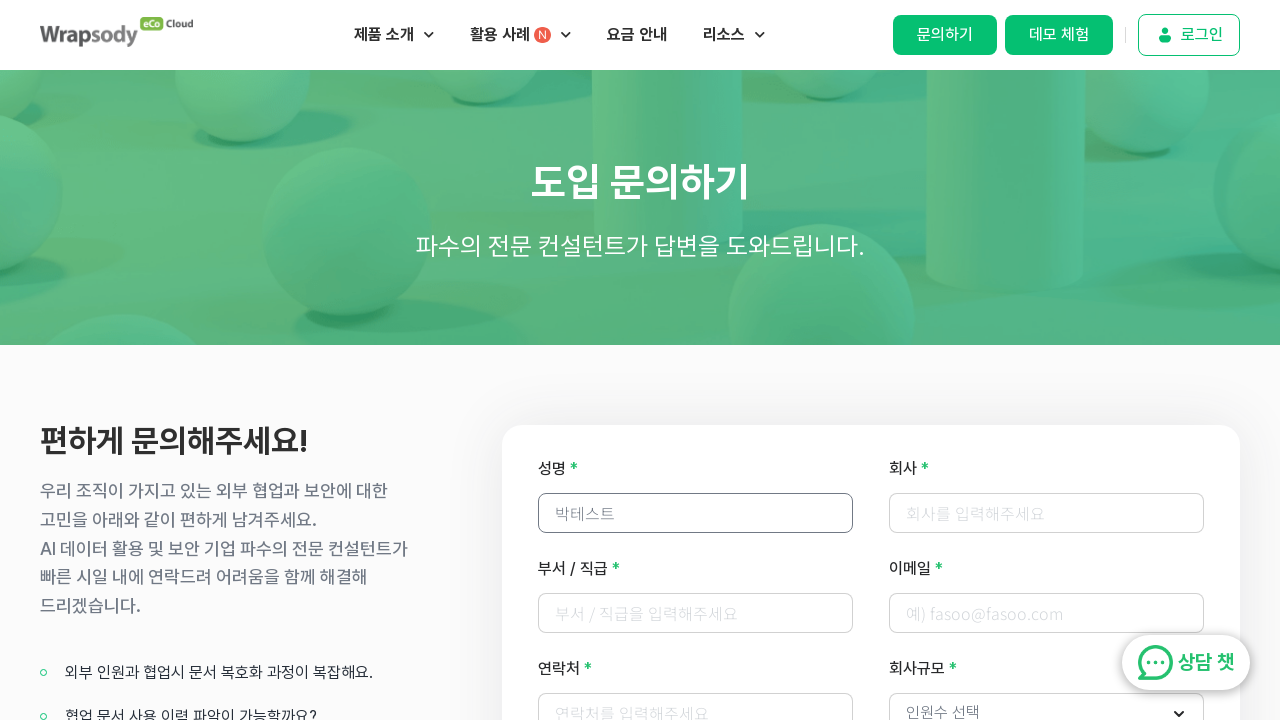

Clicked company field at (1047, 513) on internal:label="\ud68c\uc0ac"s
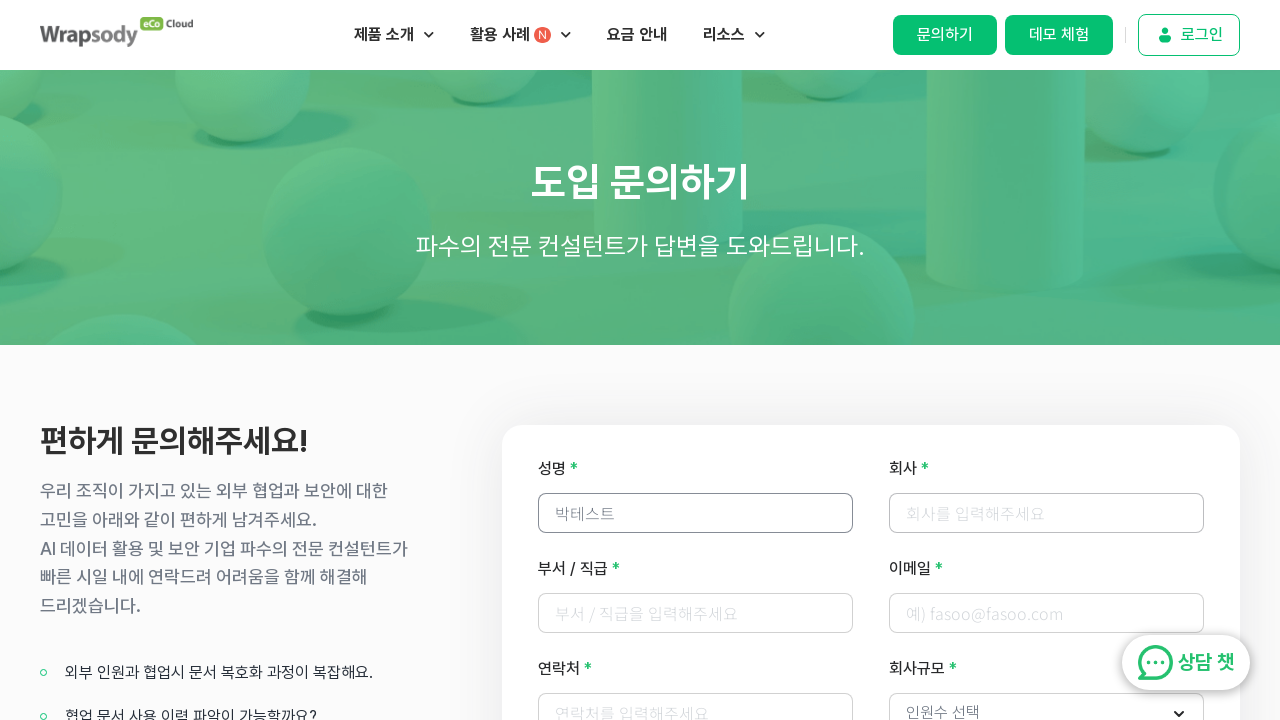

Filled company field with '에코테스트' on internal:label="\ud68c\uc0ac"s
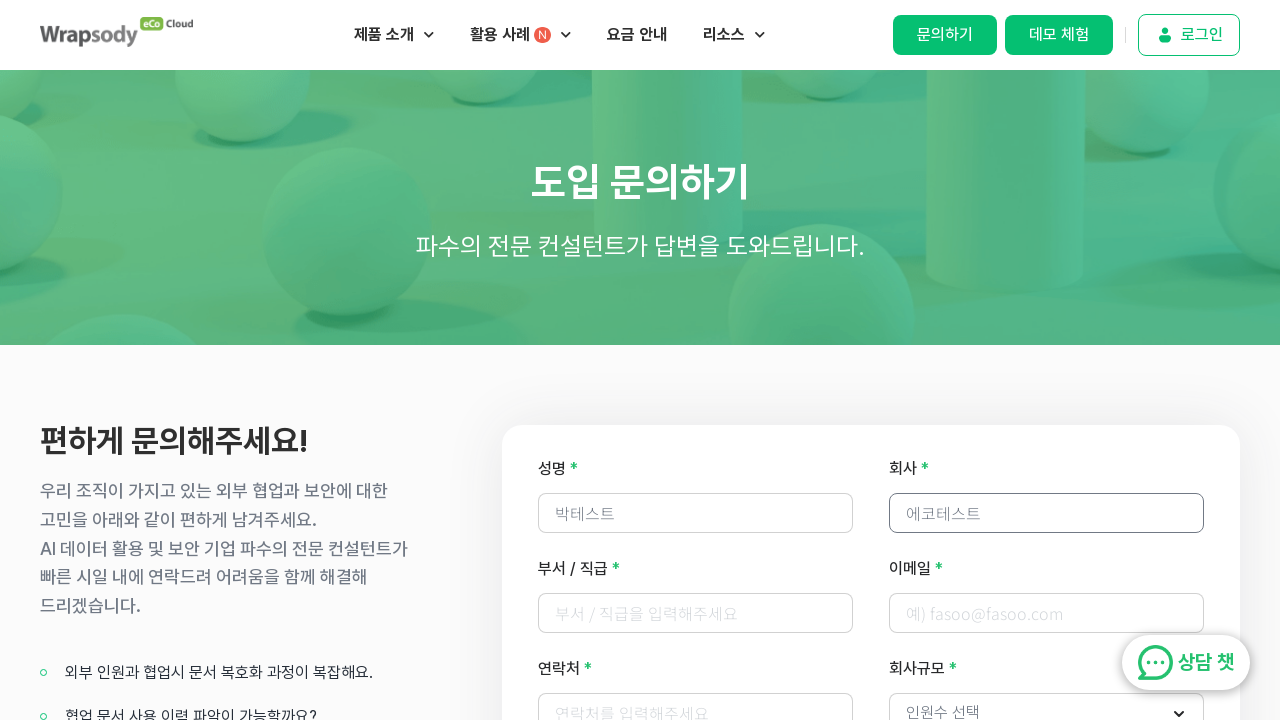

Clicked department/position field at (696, 613) on internal:label="\ubd80\uc11c / \uc9c1\uae09"i
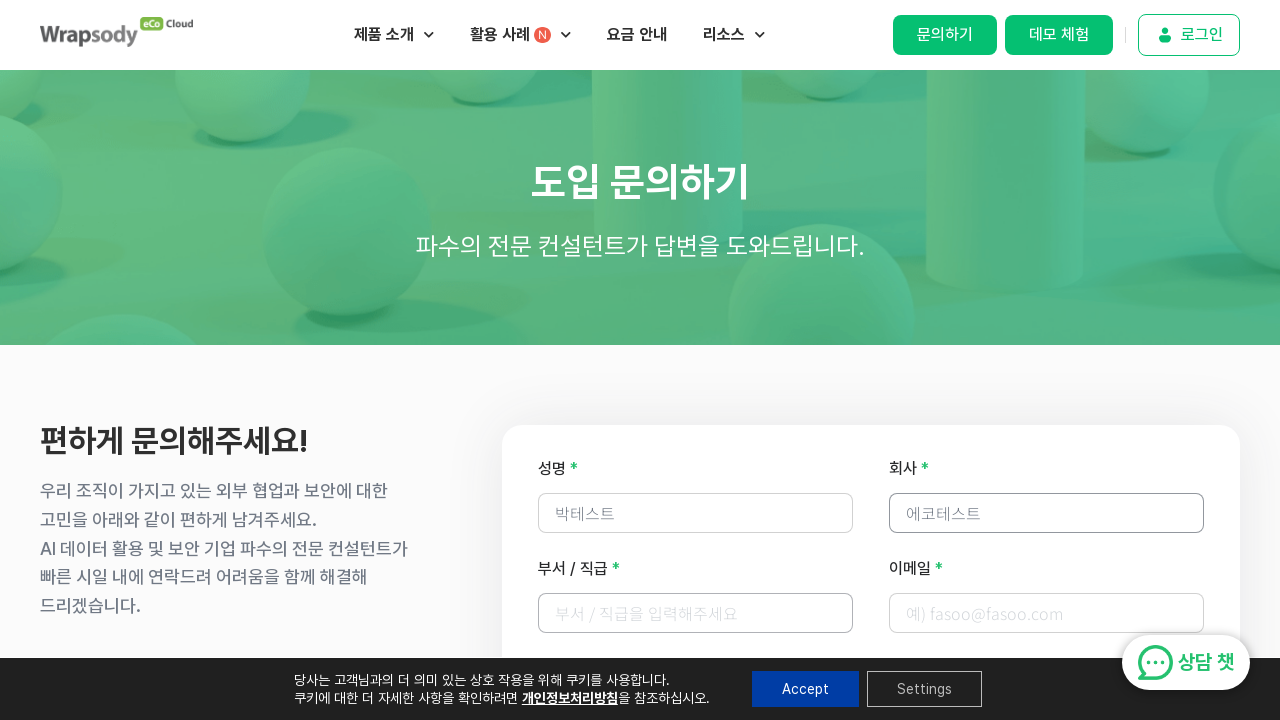

Filled department/position field with '마케팅팀 / 대리' on internal:label="\ubd80\uc11c / \uc9c1\uae09"i
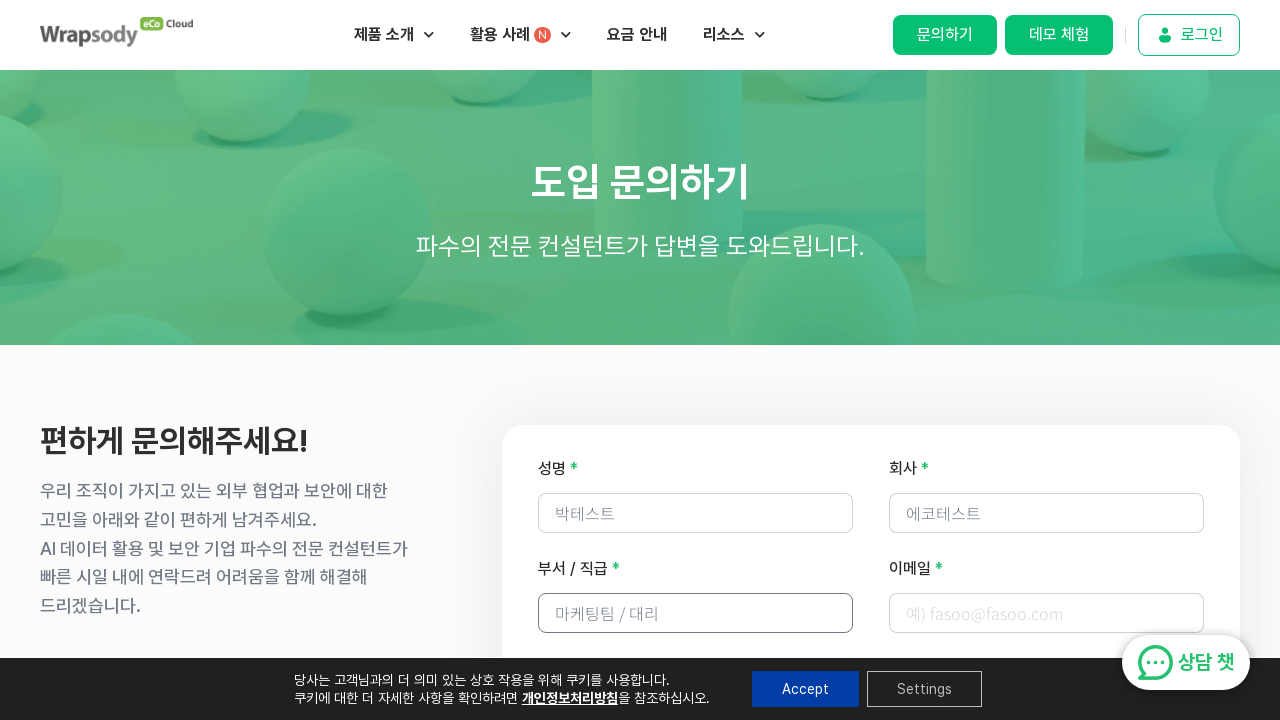

Clicked email field at (1047, 613) on internal:label="\uc774\uba54\uc77c"i
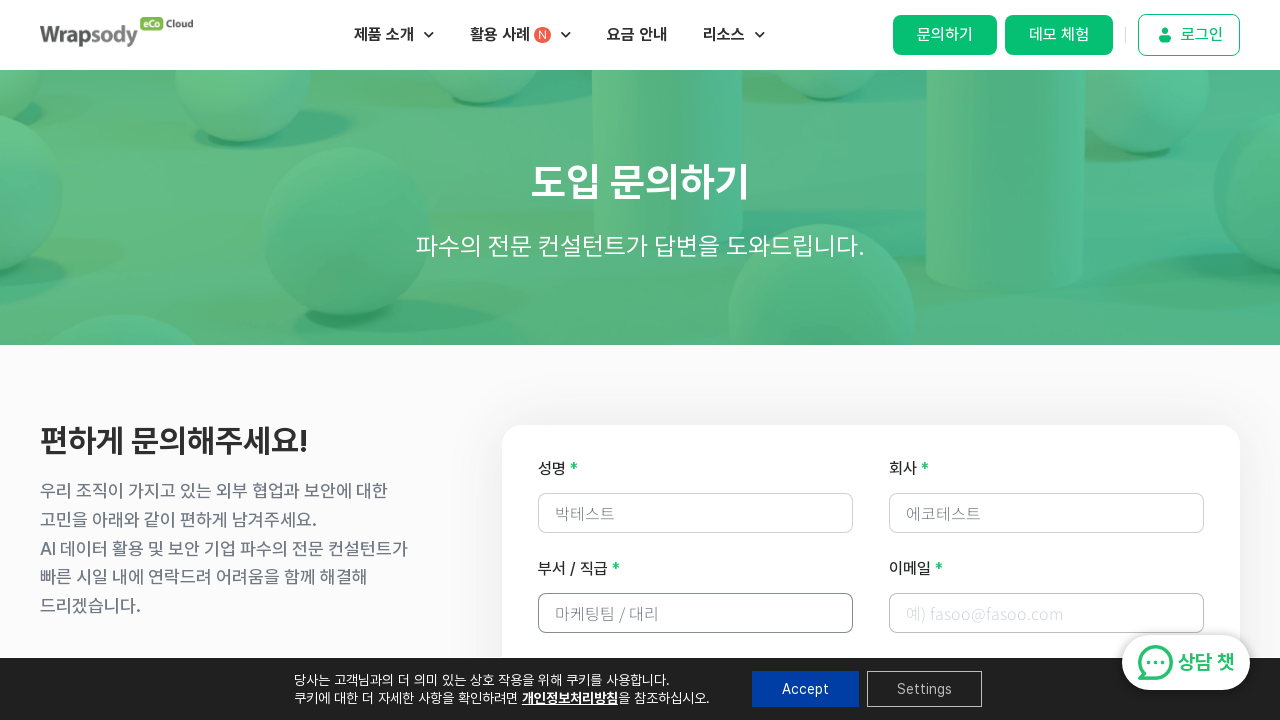

Filled email field with 'parktest@ecotest.com' on internal:label="\uc774\uba54\uc77c"i
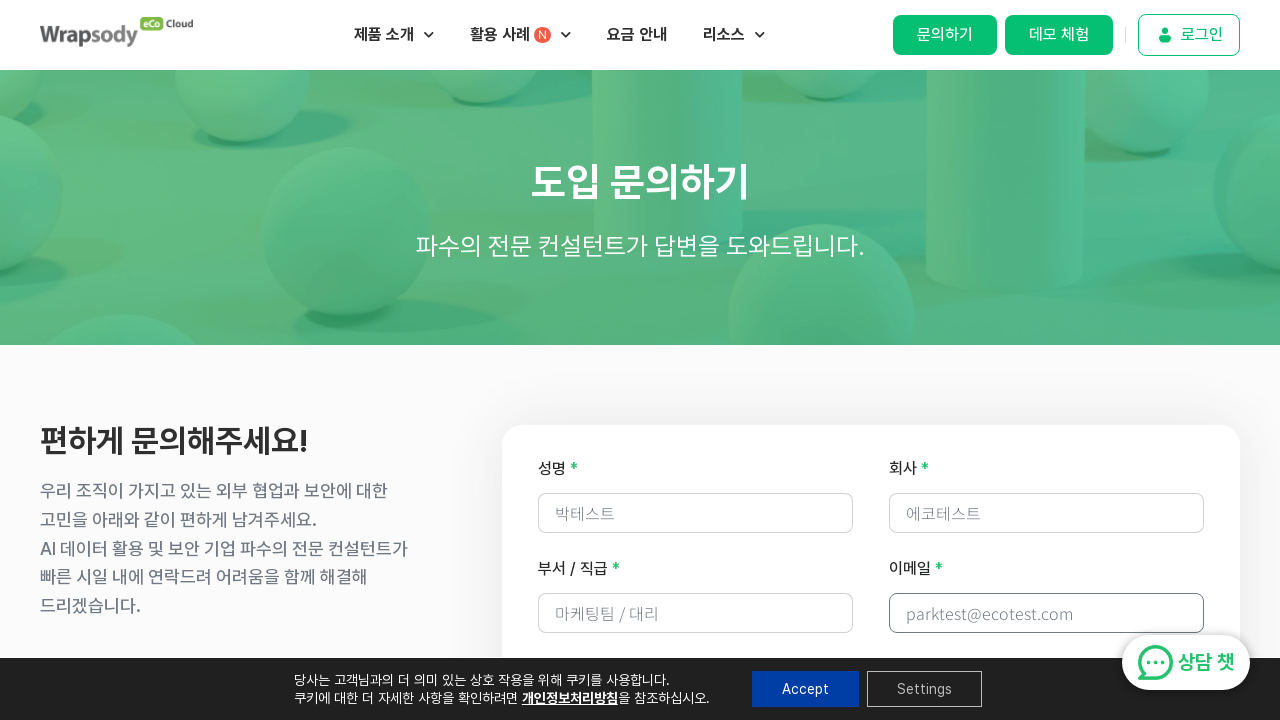

Clicked phone number field at (696, 360) on internal:label="\uc5f0\ub77d\ucc98"i
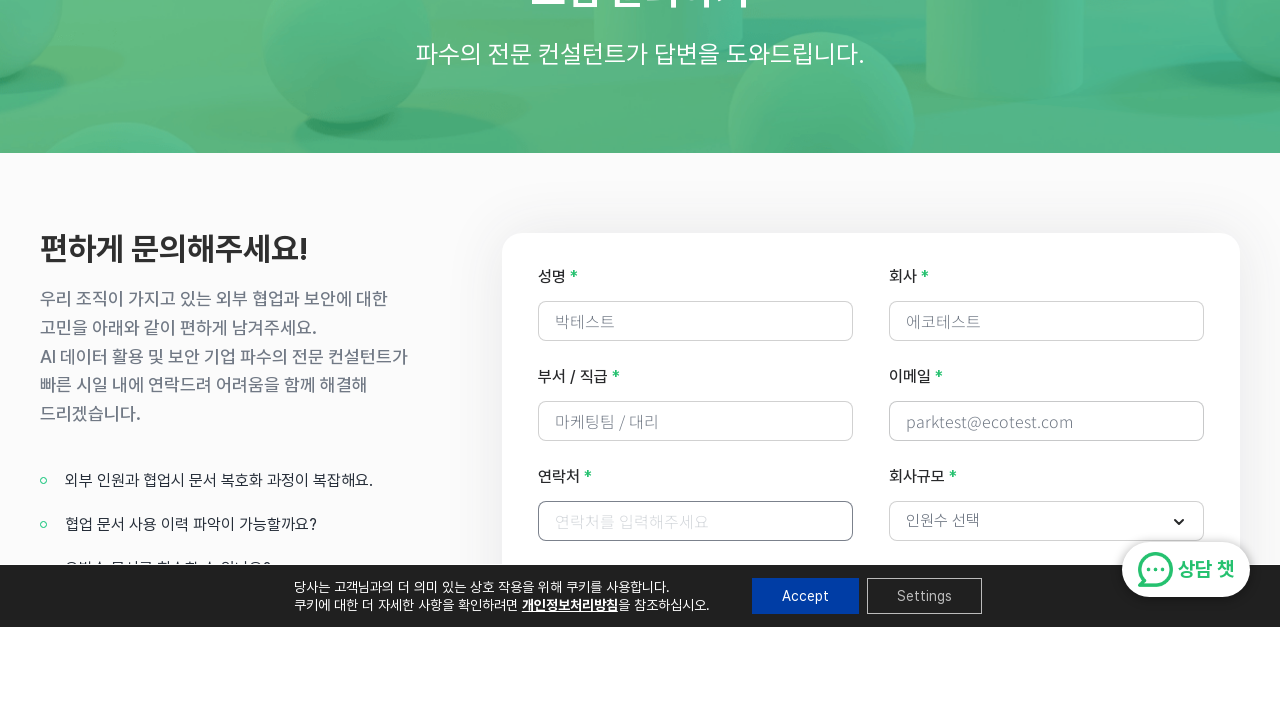

Filled phone number field with '01055556666' on internal:label="\uc5f0\ub77d\ucc98"i
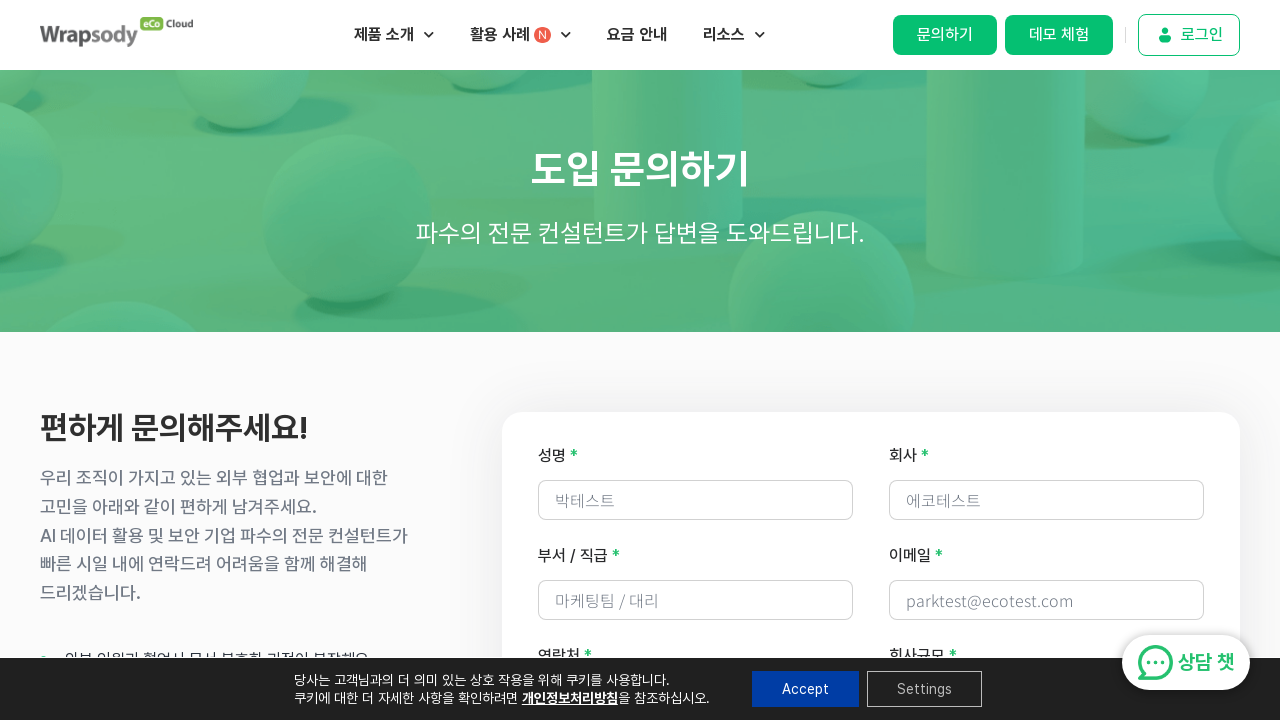

Selected company size ' 500 - 1999' from dropdown on internal:label="\ud68c\uc0ac\uaddc\ubaa8"i
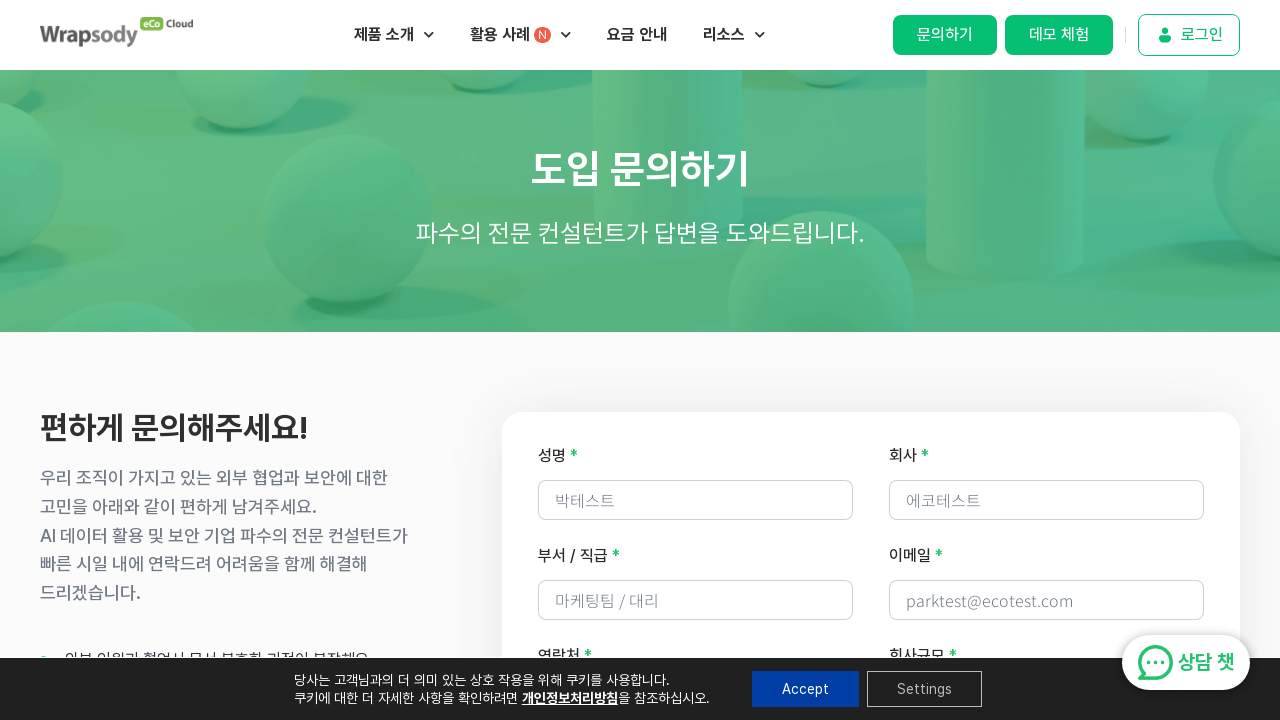

Clicked message field at (871, 360) on internal:label="\uba54\uc2dc\uc9c0"i
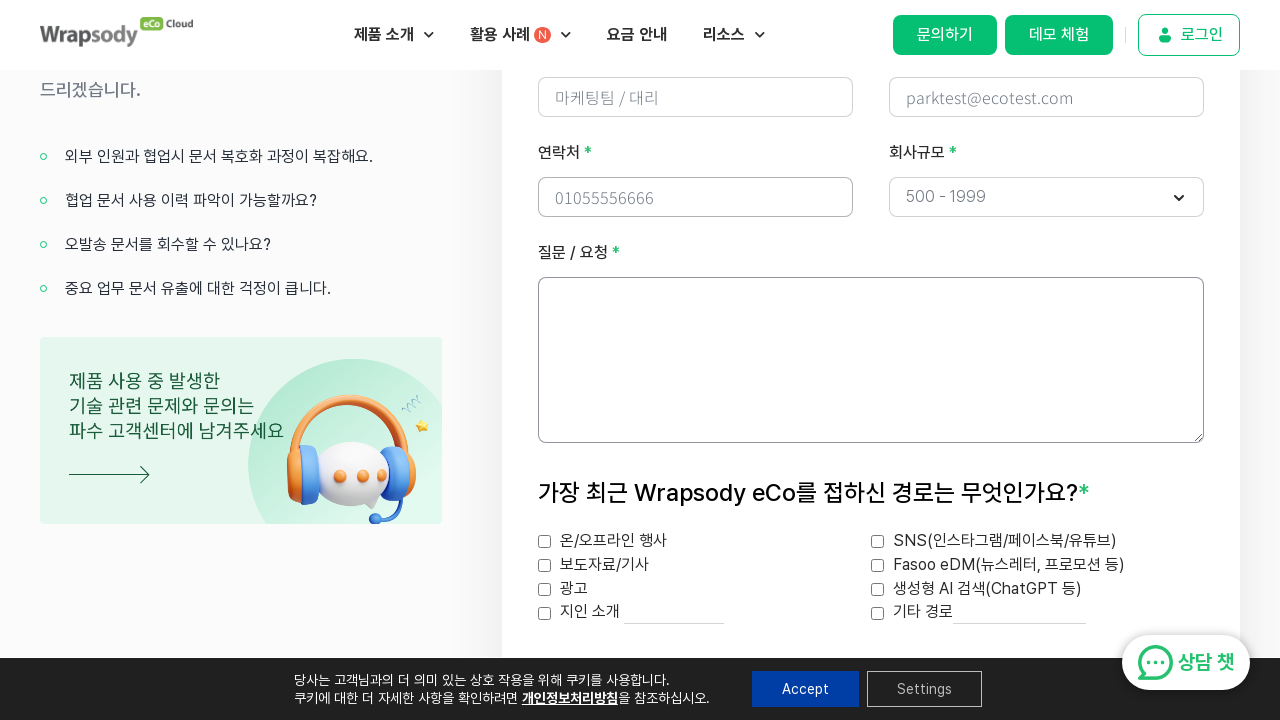

Filled message field with '제품 데모를 요청합니다' on internal:label="\uba54\uc2dc\uc9c0"i
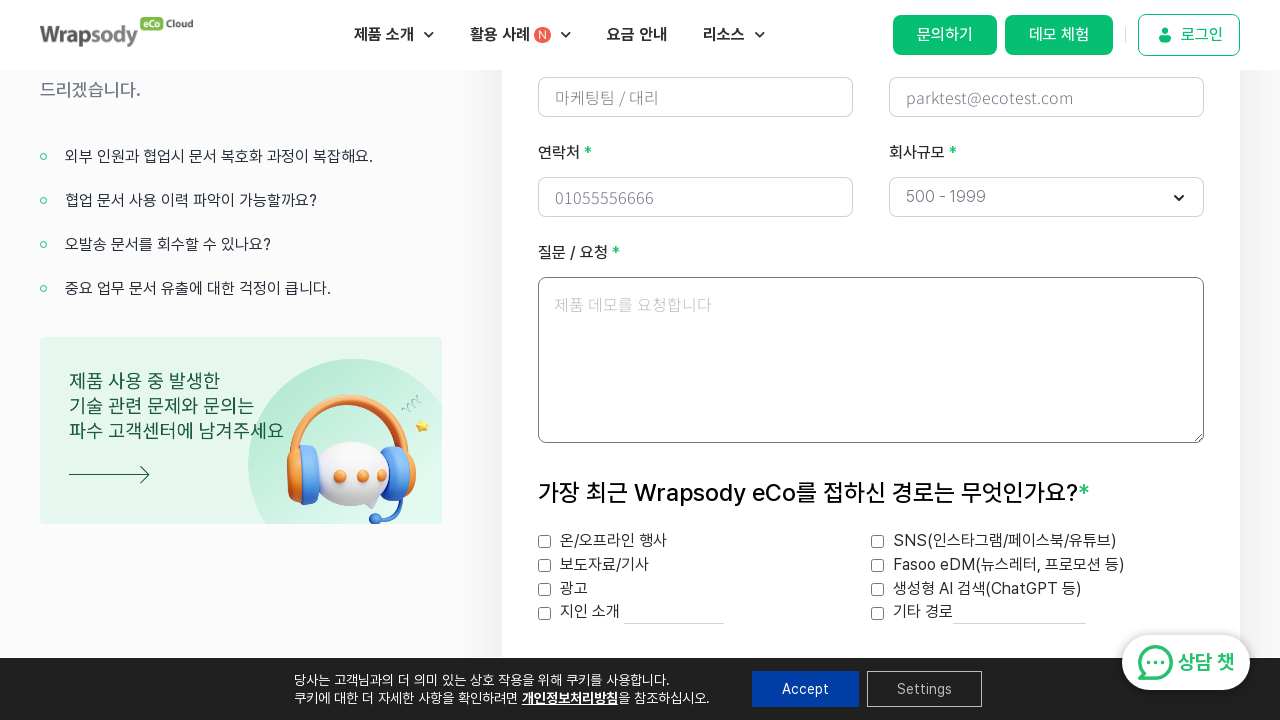

Checked Fasoo promotional (eDM) checkbox at (878, 590) on internal:label="Fasoo \ud504\ub85c\ubaa8\uc158 (eDM)"i
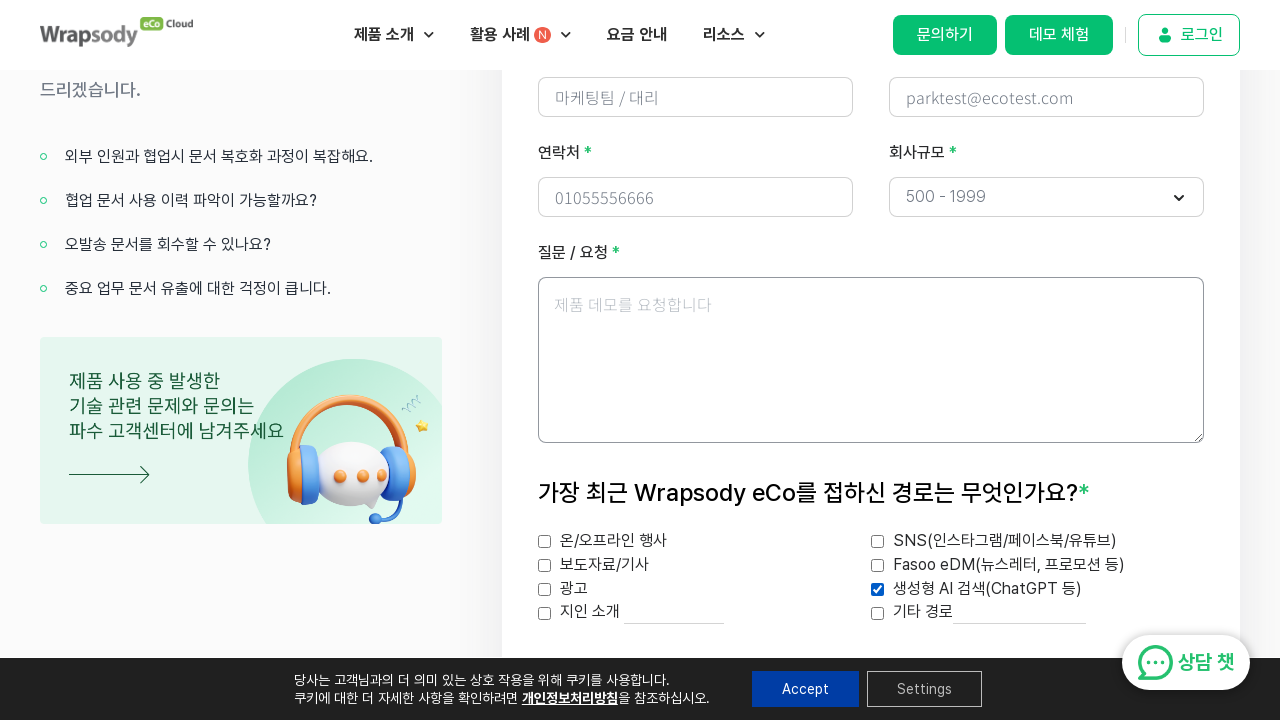

Checked Fasoo newsletter checkbox at (878, 566) on internal:label="Fasoo \ub274\uc2a4\ub808\ud130"i
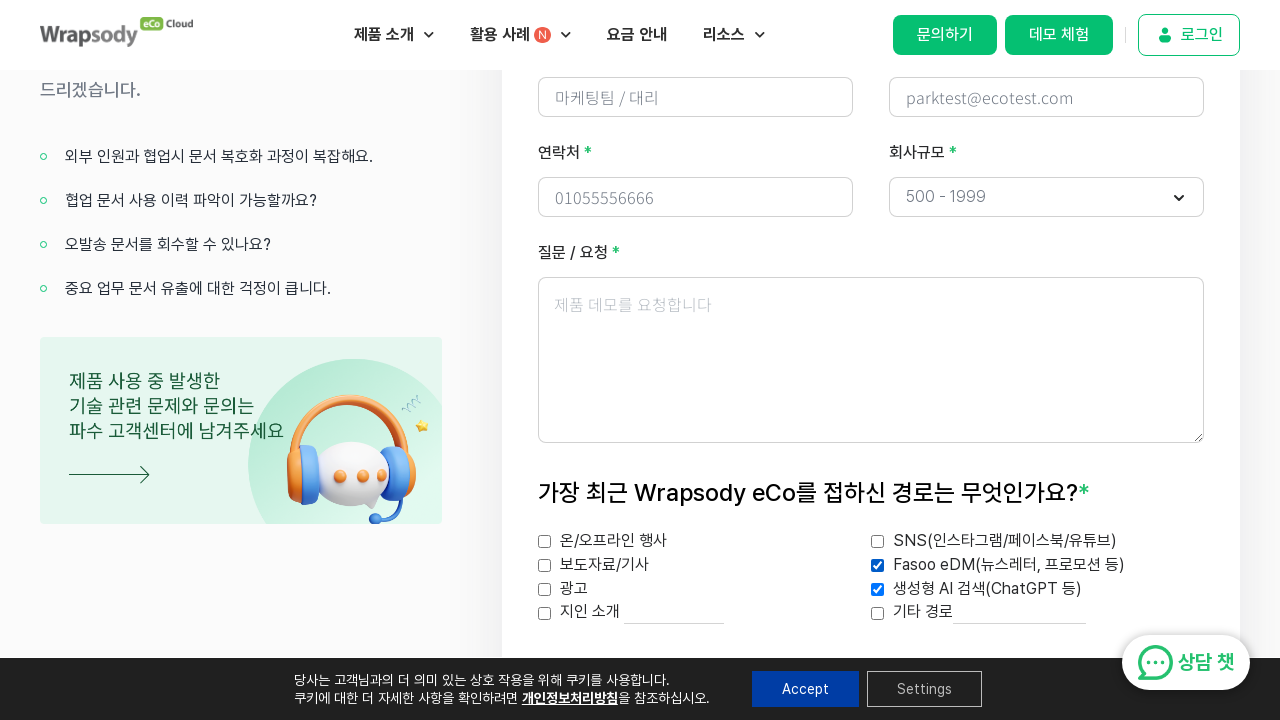

Checked terms and privacy policy agreement checkbox at (545, 222) on internal:label="\uc774\uc6a9\uc57d\uad00 \ubc0f \uac1c\uc778\uc815\ubcf4\ucc98\u
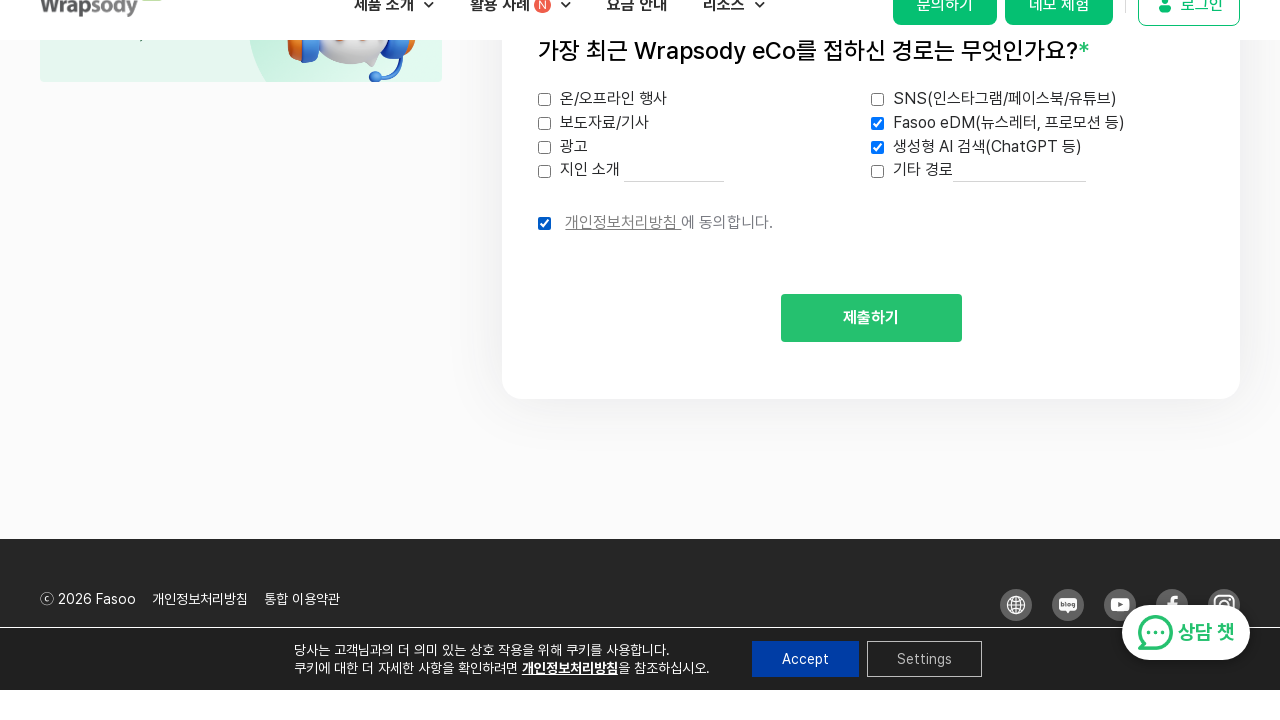

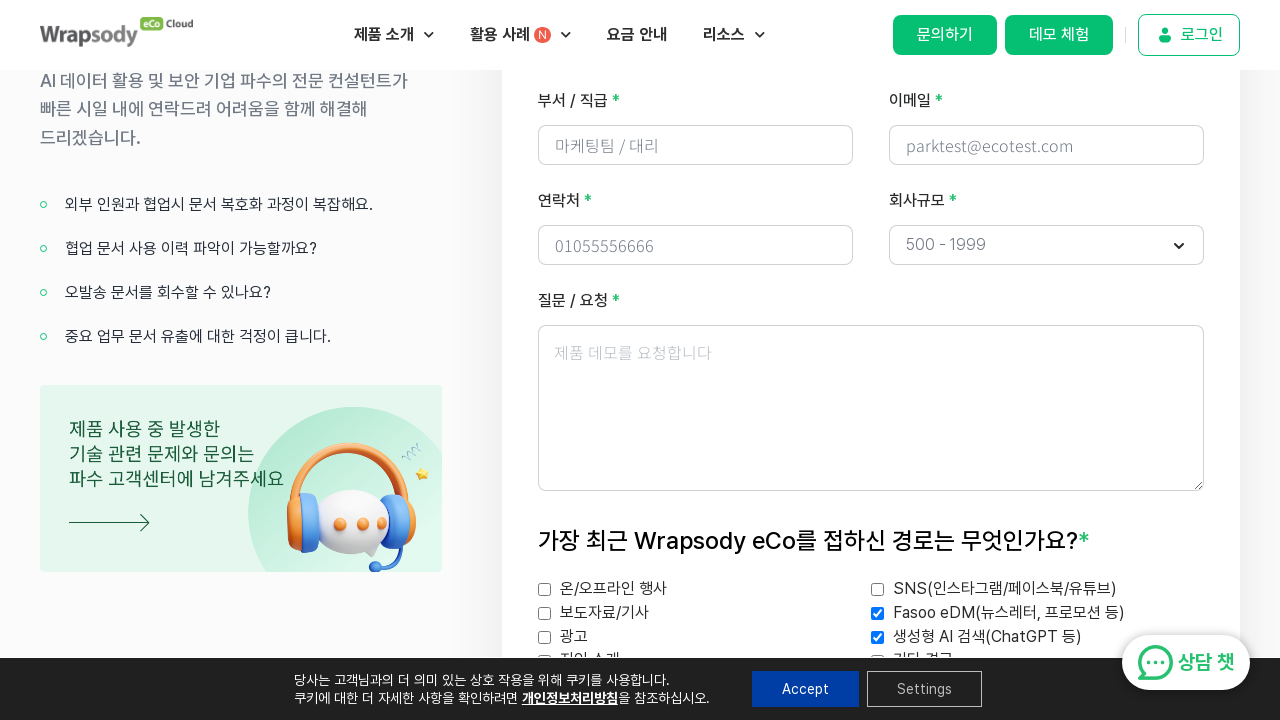